Tests iframe handling by switching between multiple frames and reading text content from elements within each frame

Starting URL: https://demoqa.com/frames

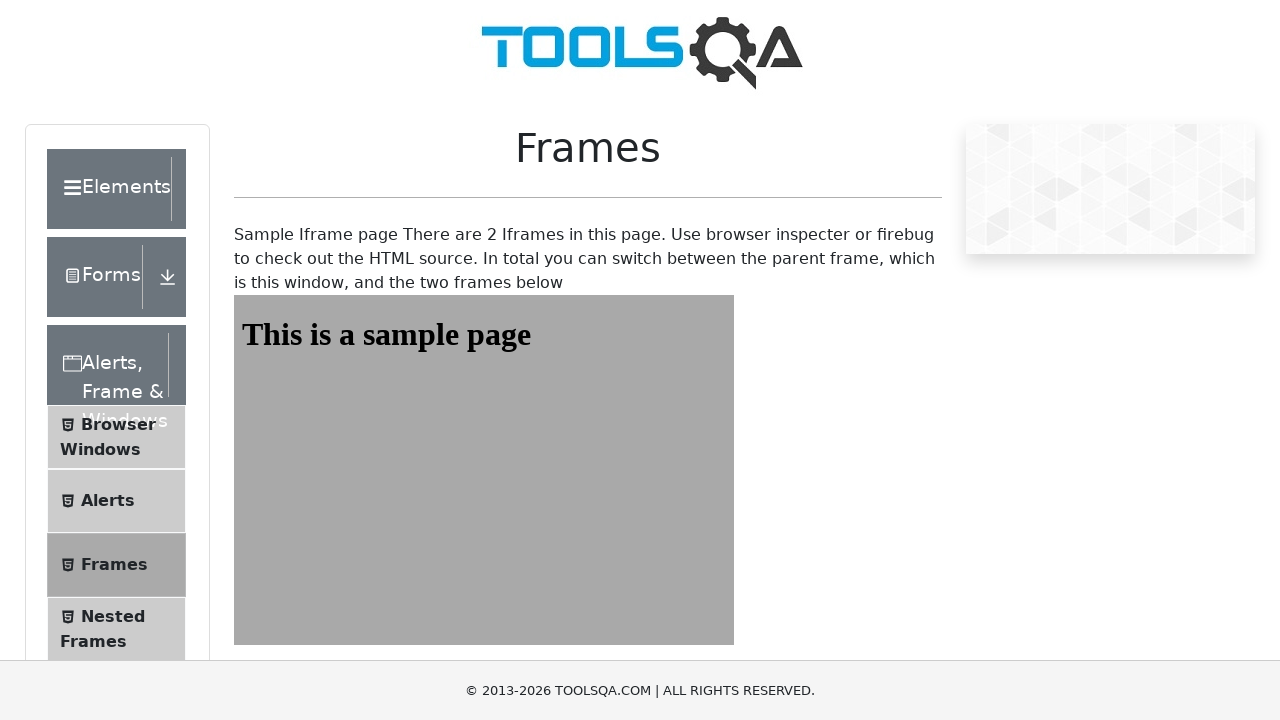

Scrolled down 350 pixels to make frames visible
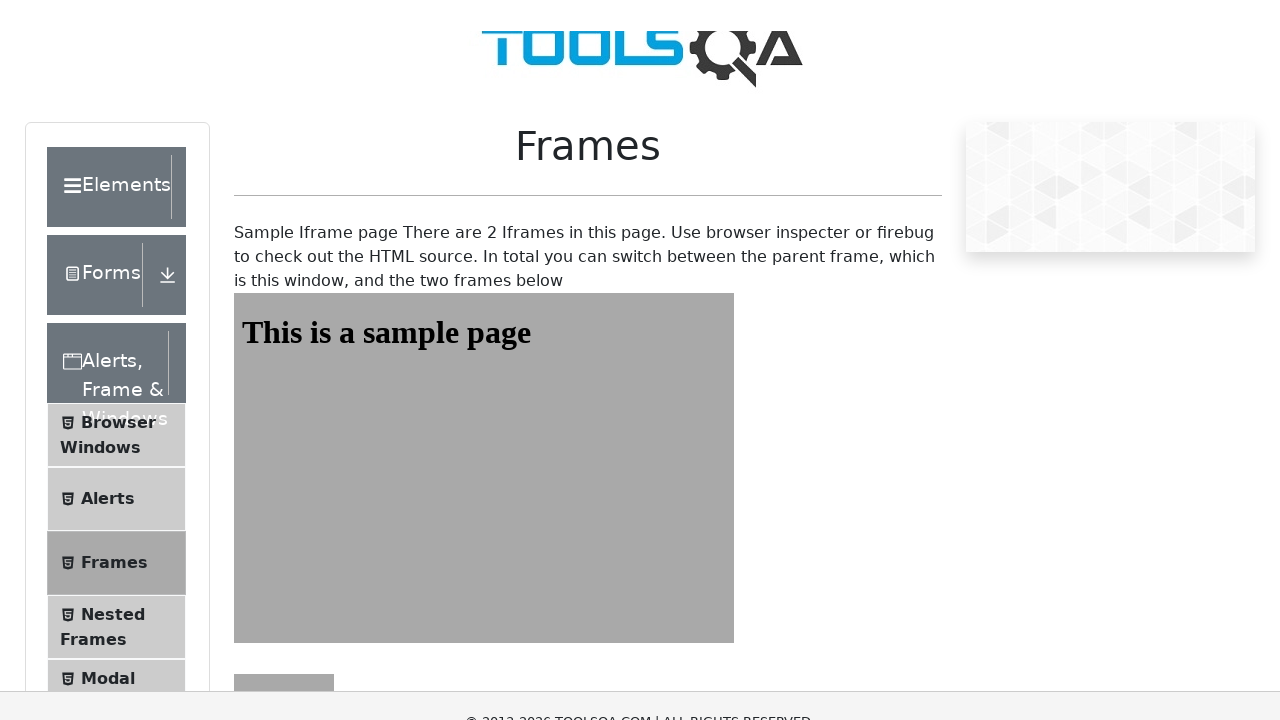

Located first iframe with id 'frame1'
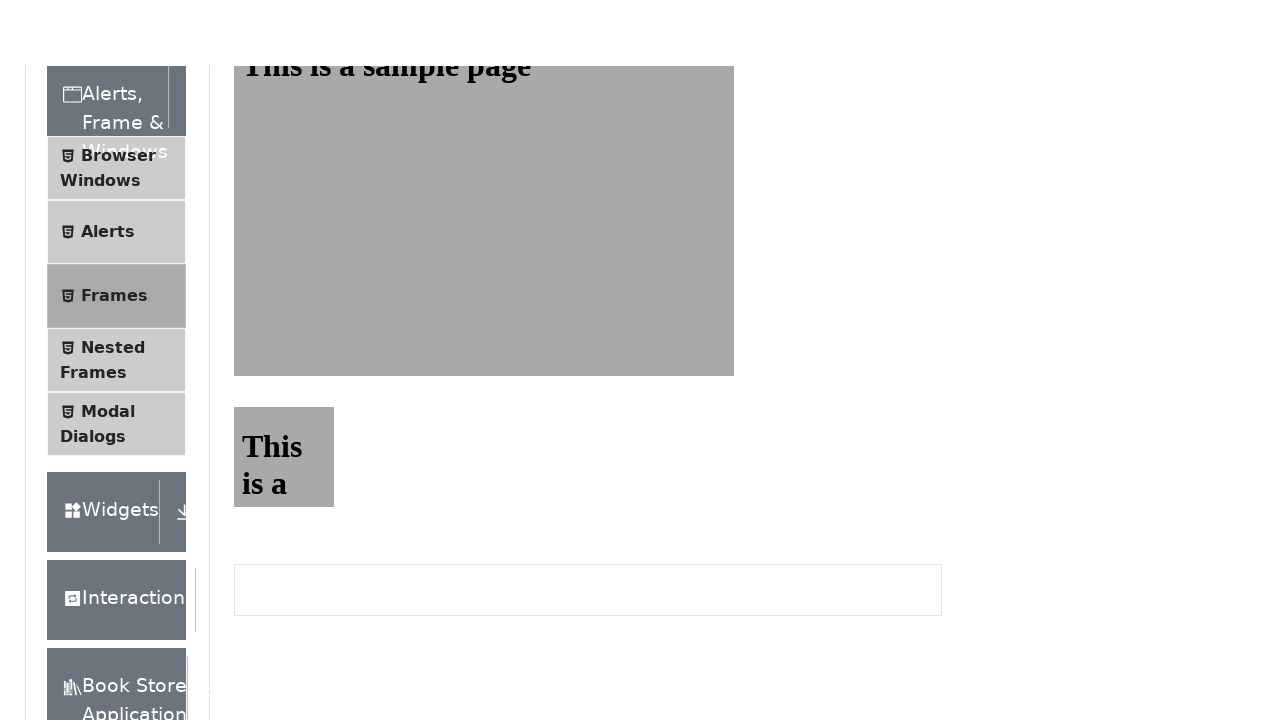

Retrieved text content from first frame heading: 'This is a sample page'
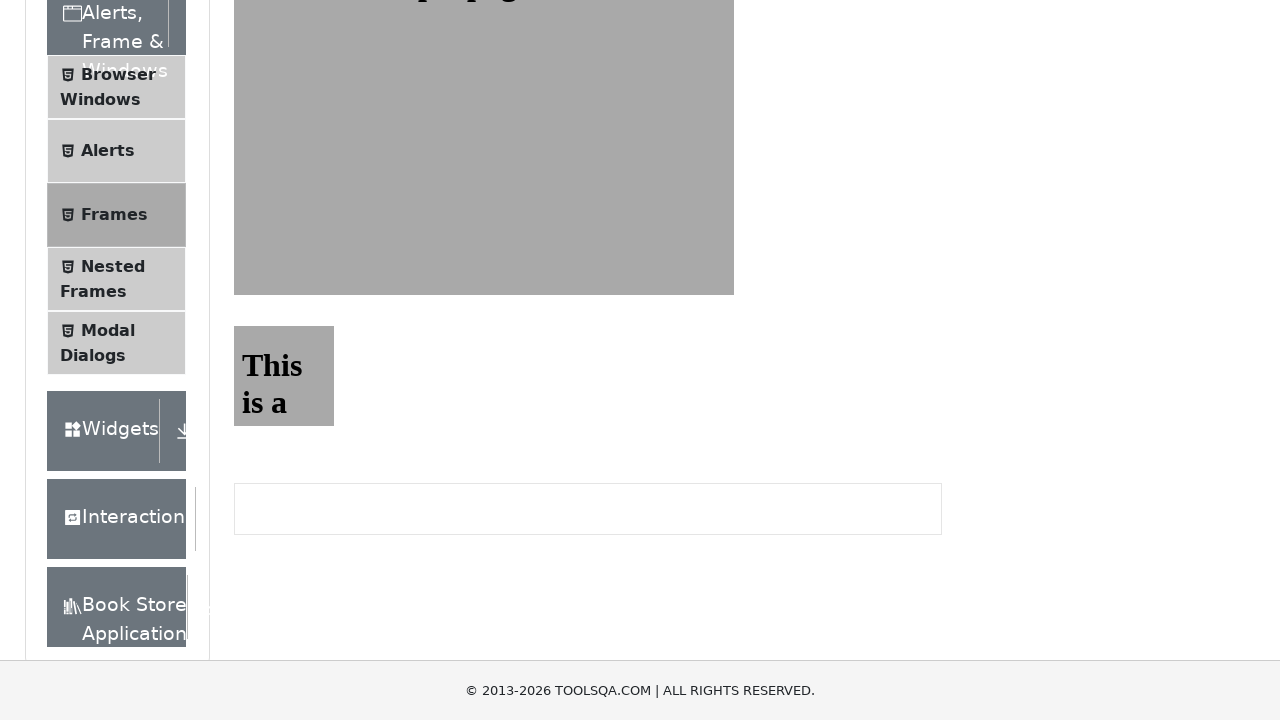

Printed first frame heading text to console
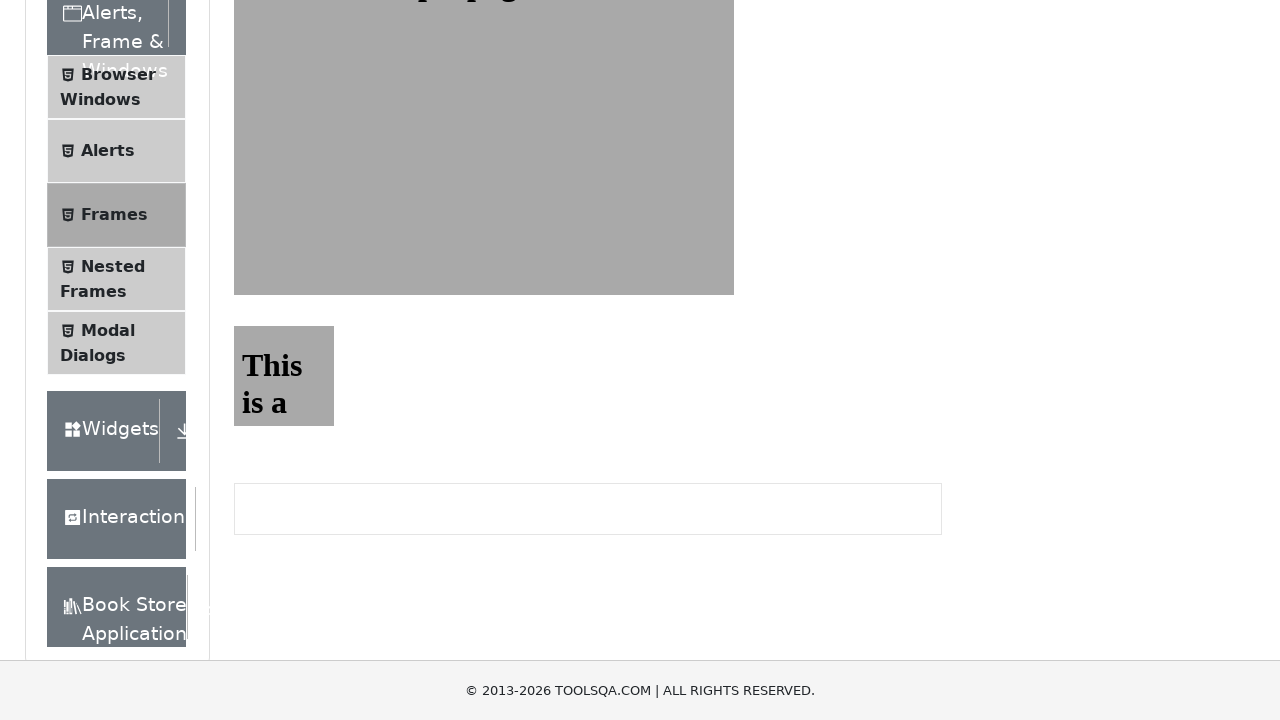

Located second iframe with id 'frame2'
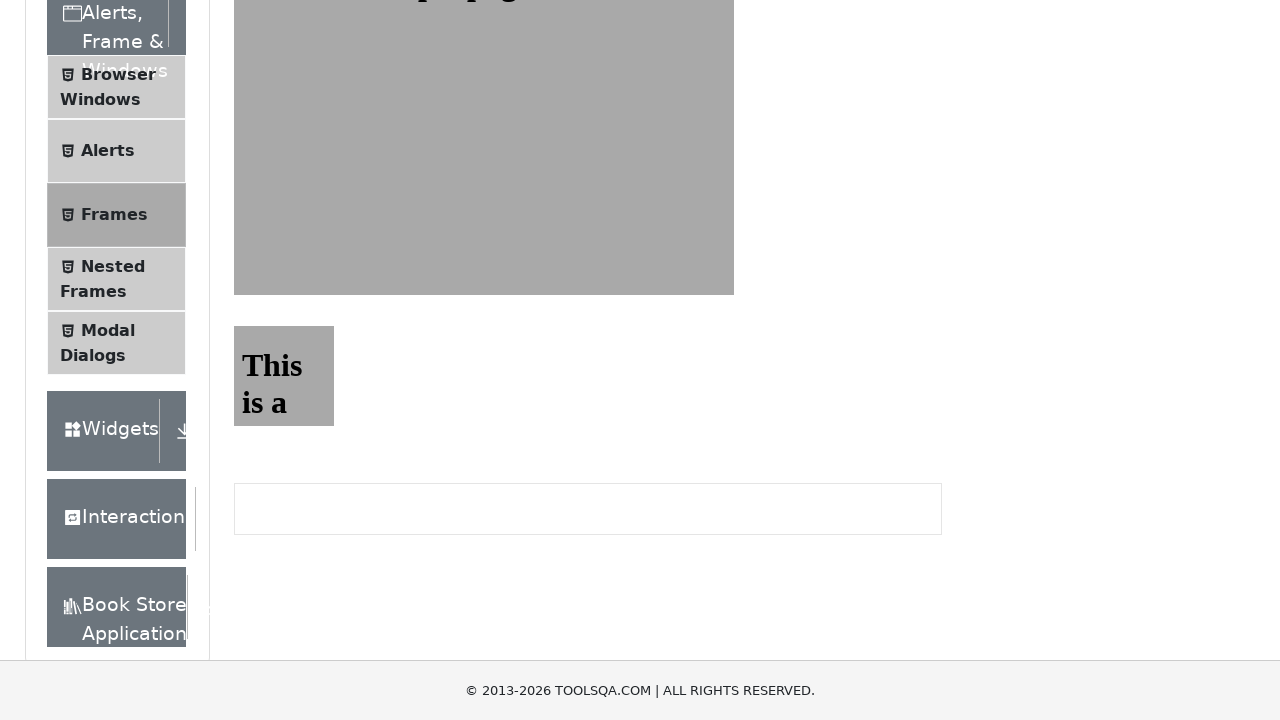

Retrieved text content from second frame heading: 'This is a sample page'
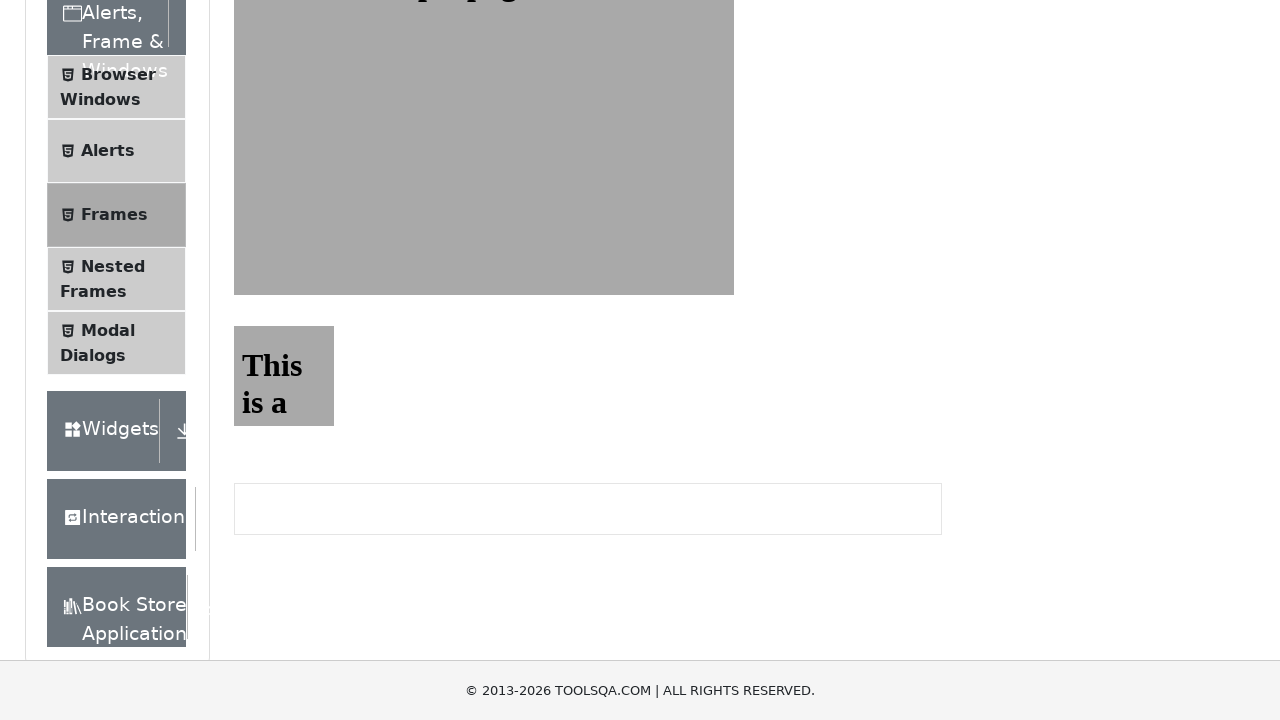

Printed second frame heading text to console
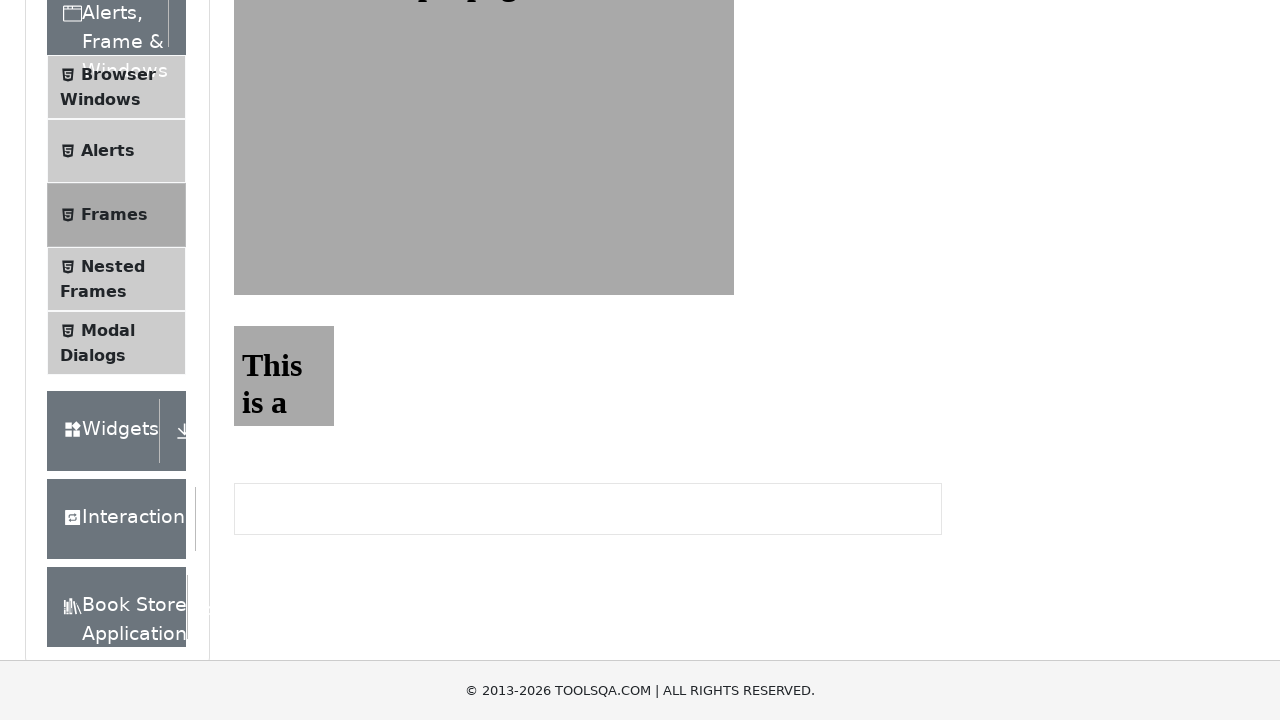

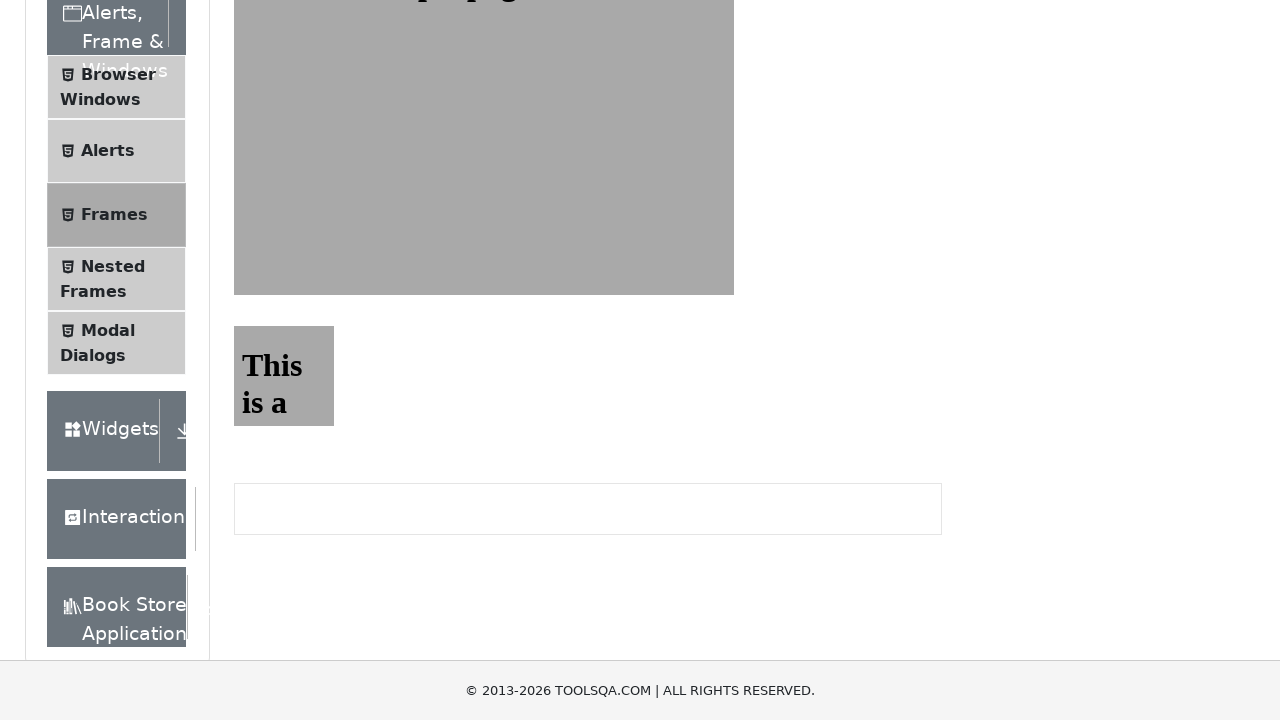